Navigates to wisequarter.com and verifies the page loads by checking the title contains "Wise"

Starting URL: https://www.wisequarter.com

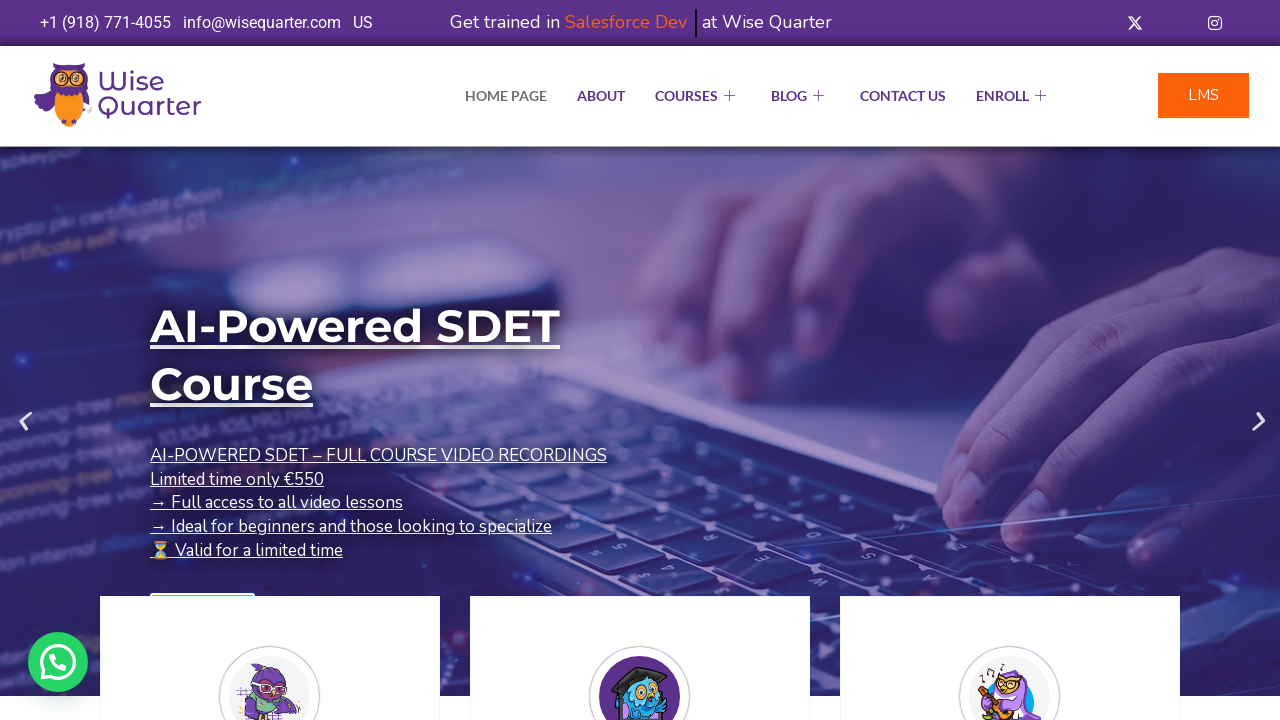

Waited for page to reach domcontentloaded state
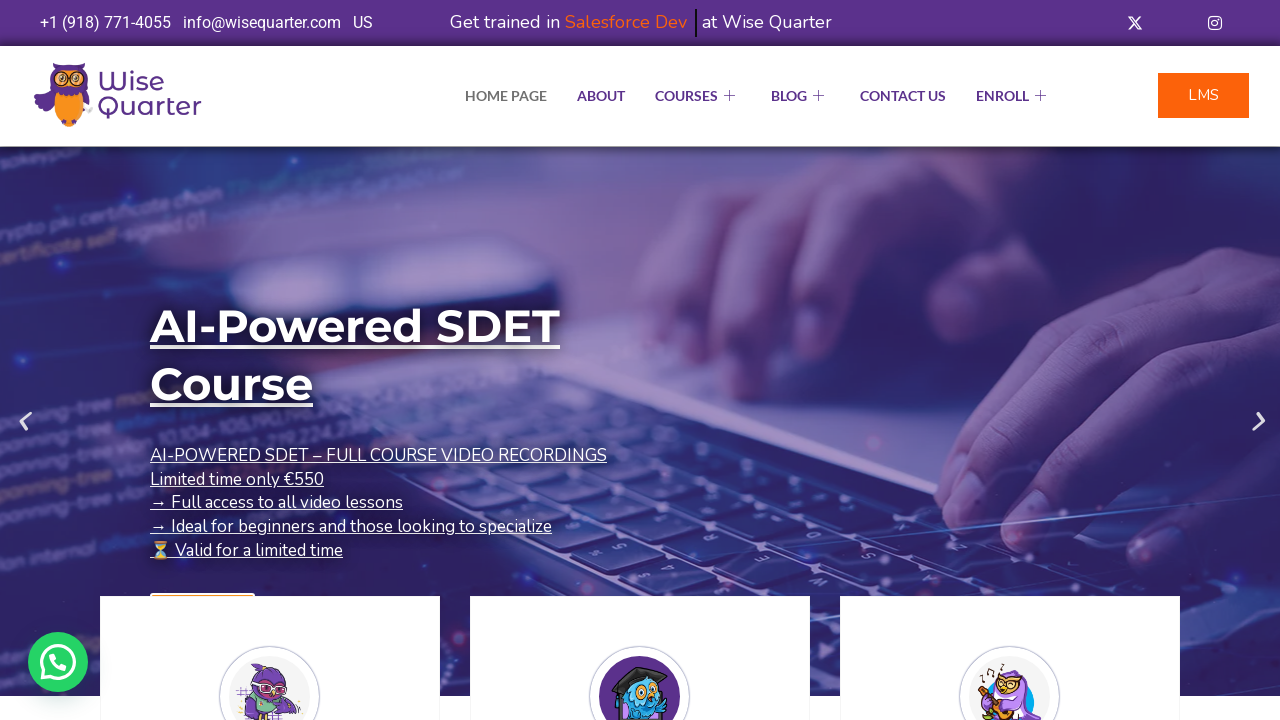

Verified page title contains 'Wise'
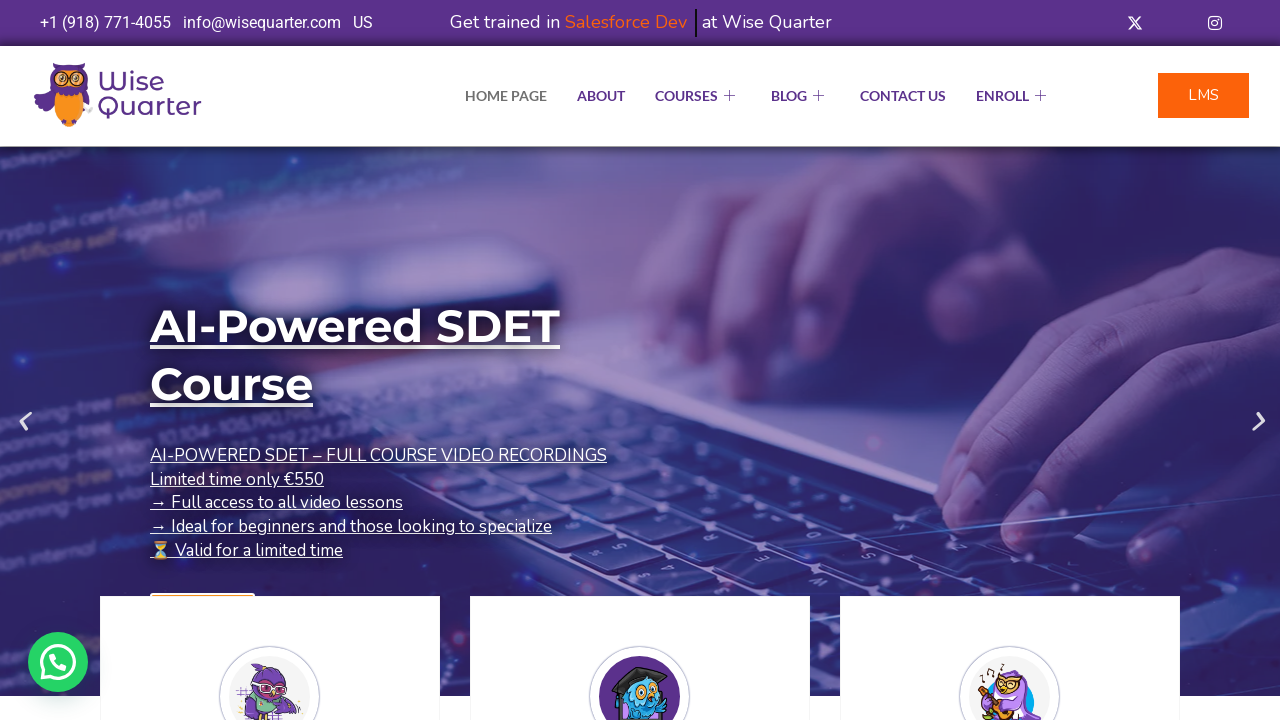

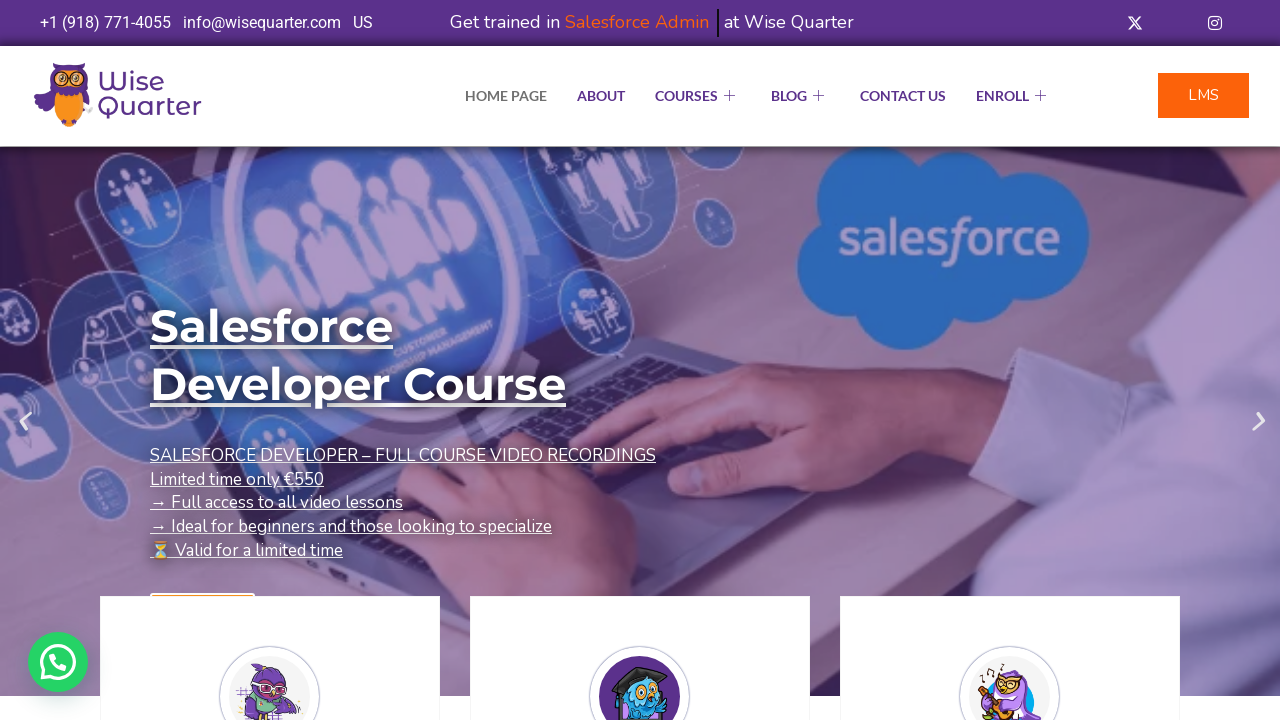